Tests link functionality by locating links in the footer section and opening each link in a new tab using Ctrl+Enter keyboard shortcut

Starting URL: https://rahulshettyacademy.com/AutomationPractice/

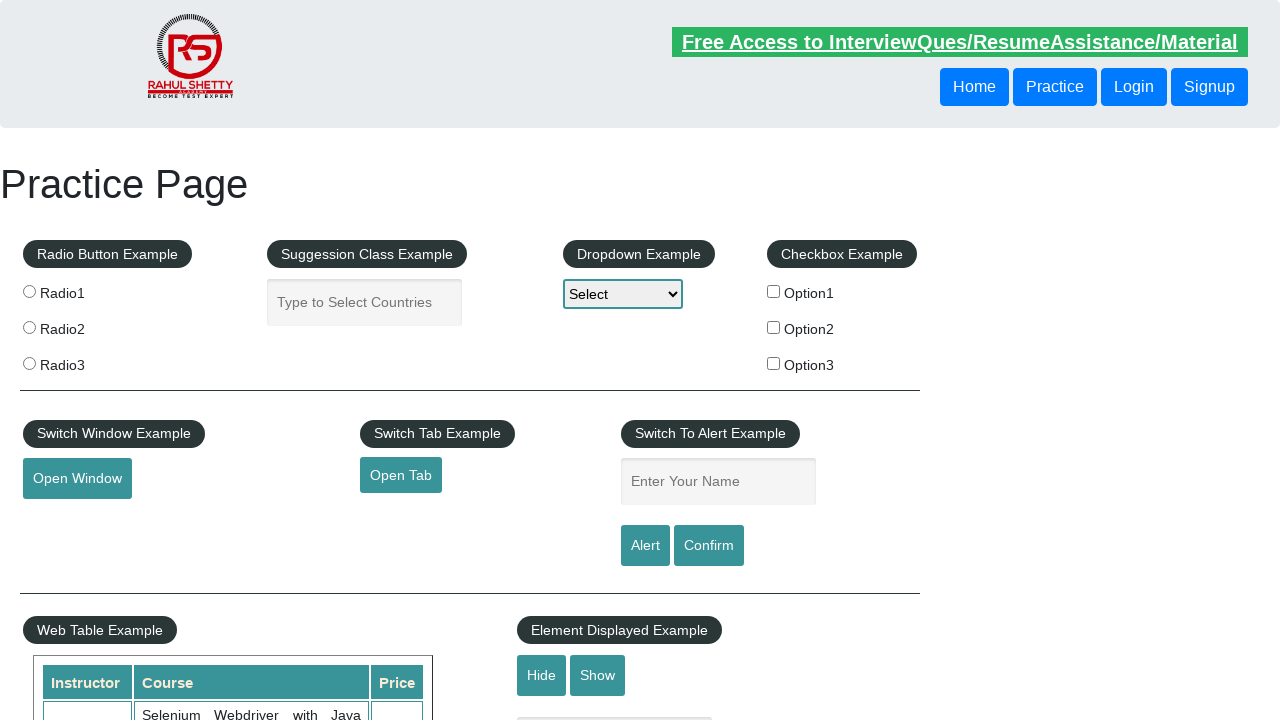

Waited for footer section (#gf-BIG) to load
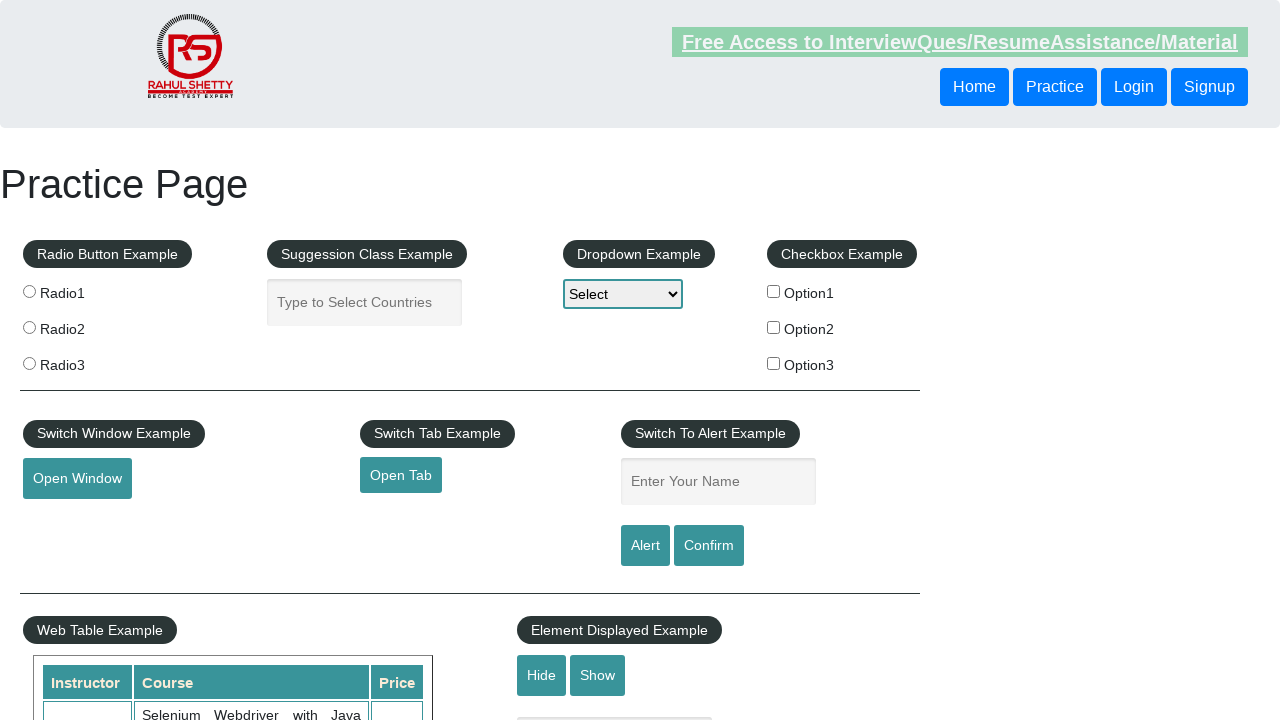

Located footer section (#gf-BIG)
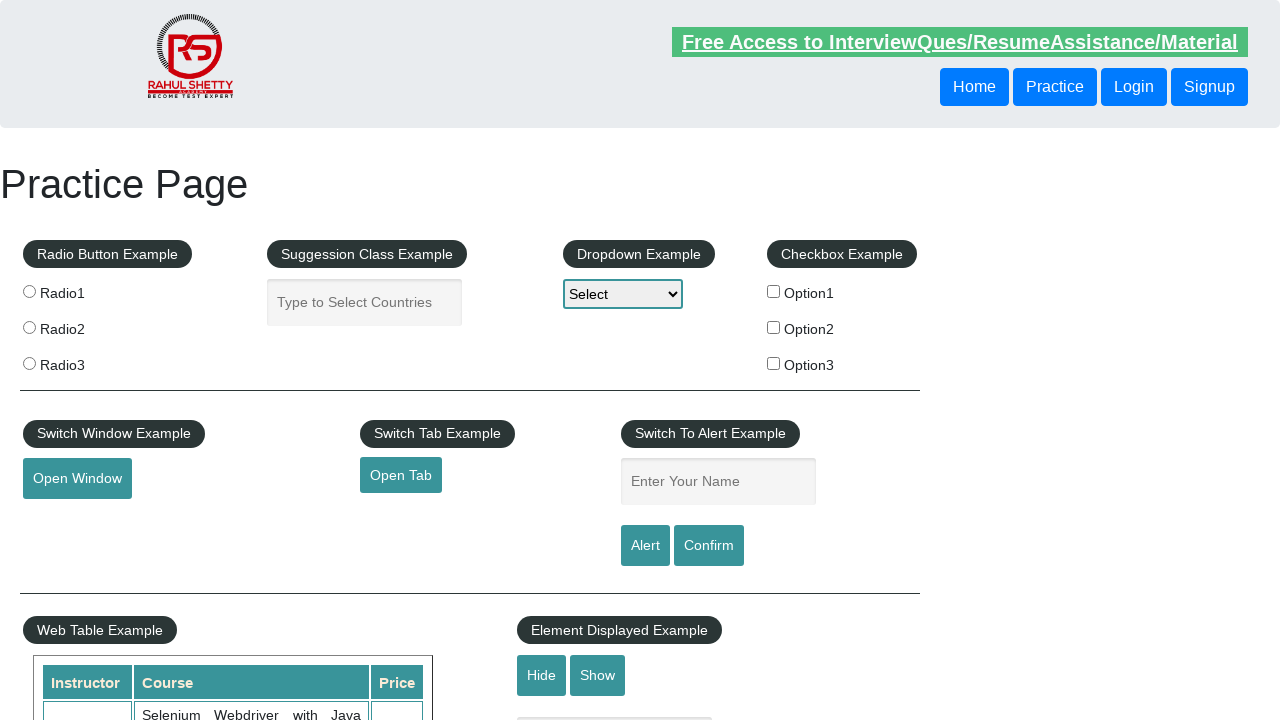

Located all links in the first column of footer
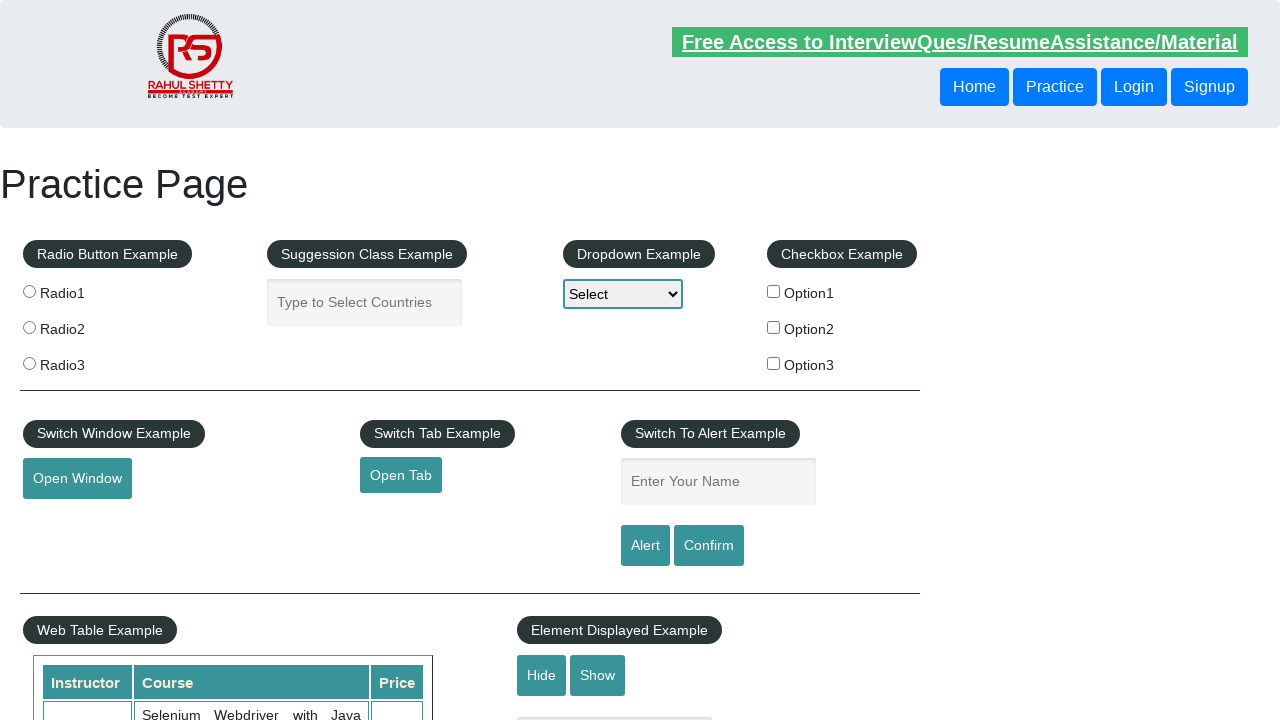

Counted 0 links in the first column
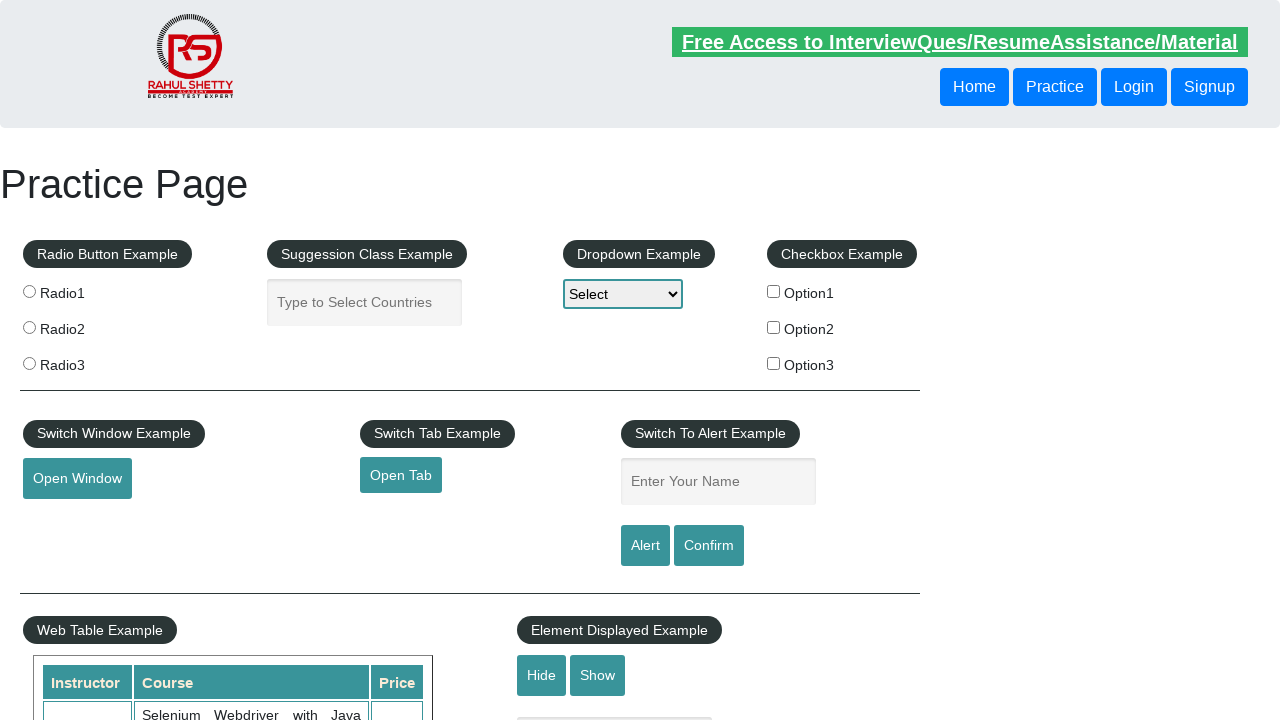

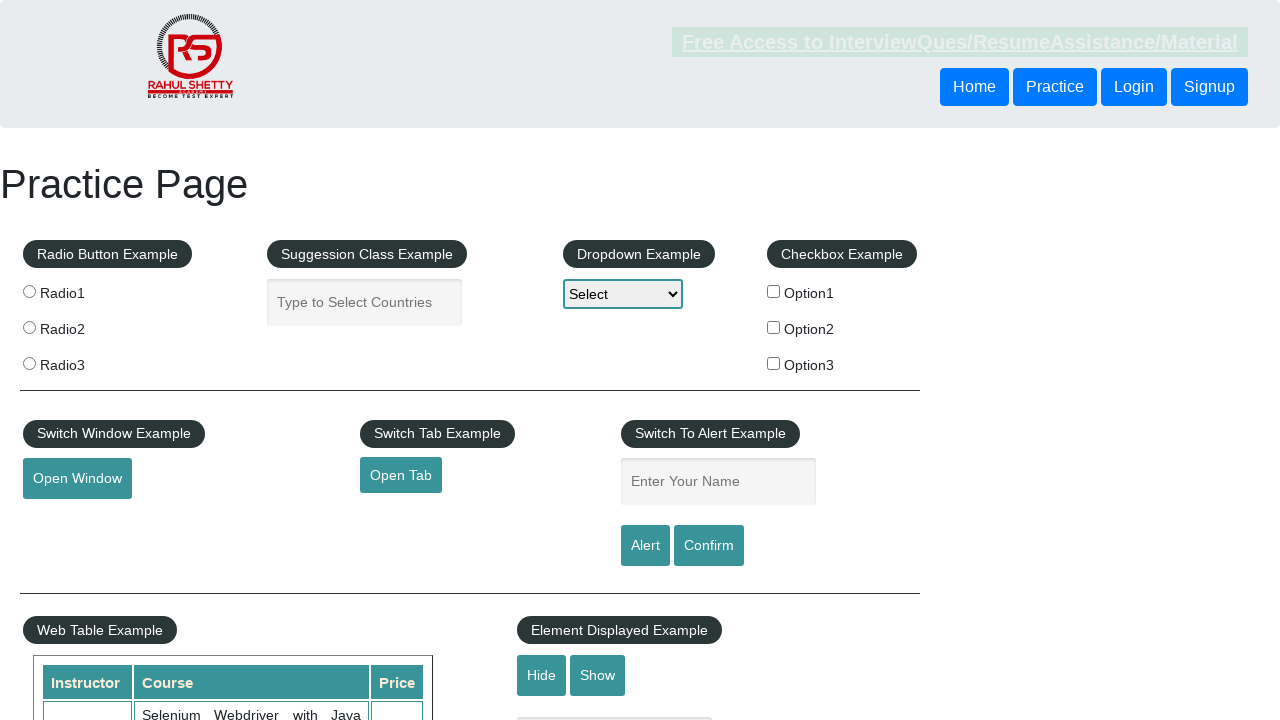